Tests a web form by filling various input fields including text input, password, textarea, dropdown menus, datalist, checkboxes, and a date picker on Selenium's demo form page.

Starting URL: https://www.selenium.dev/selenium/web/web-form.html

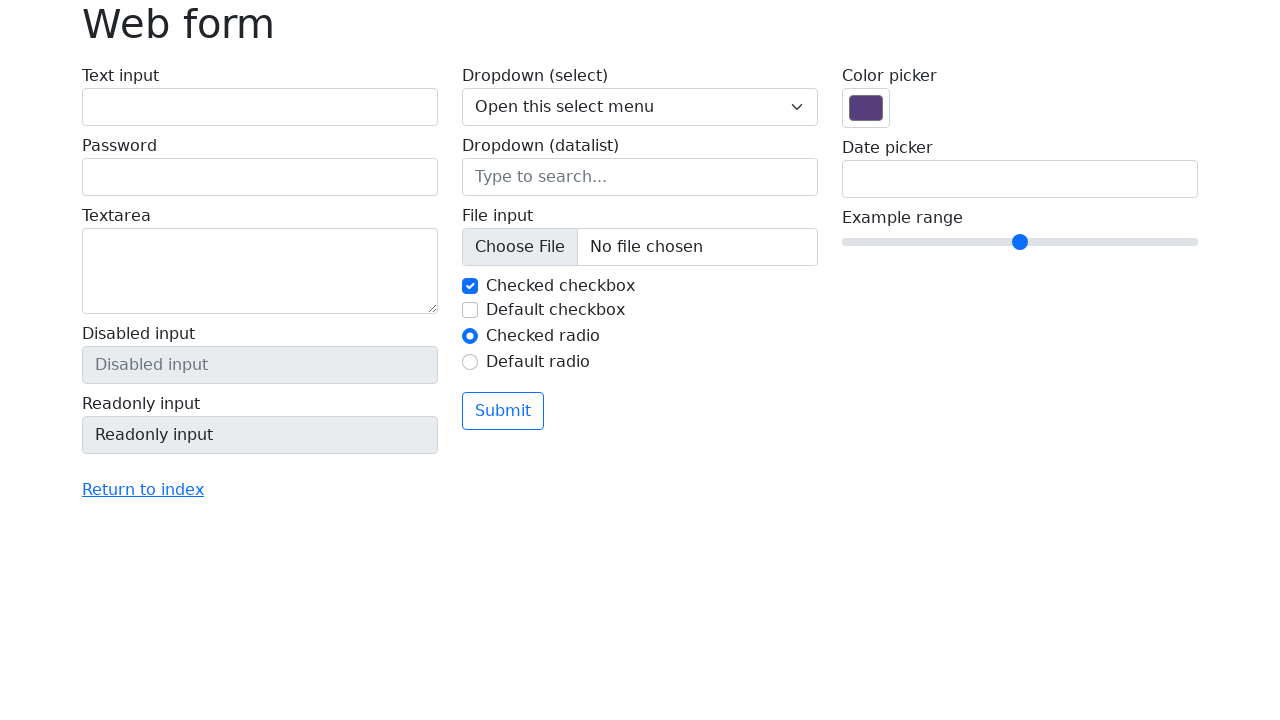

Filled text input field with 'Text input' on #my-text-id
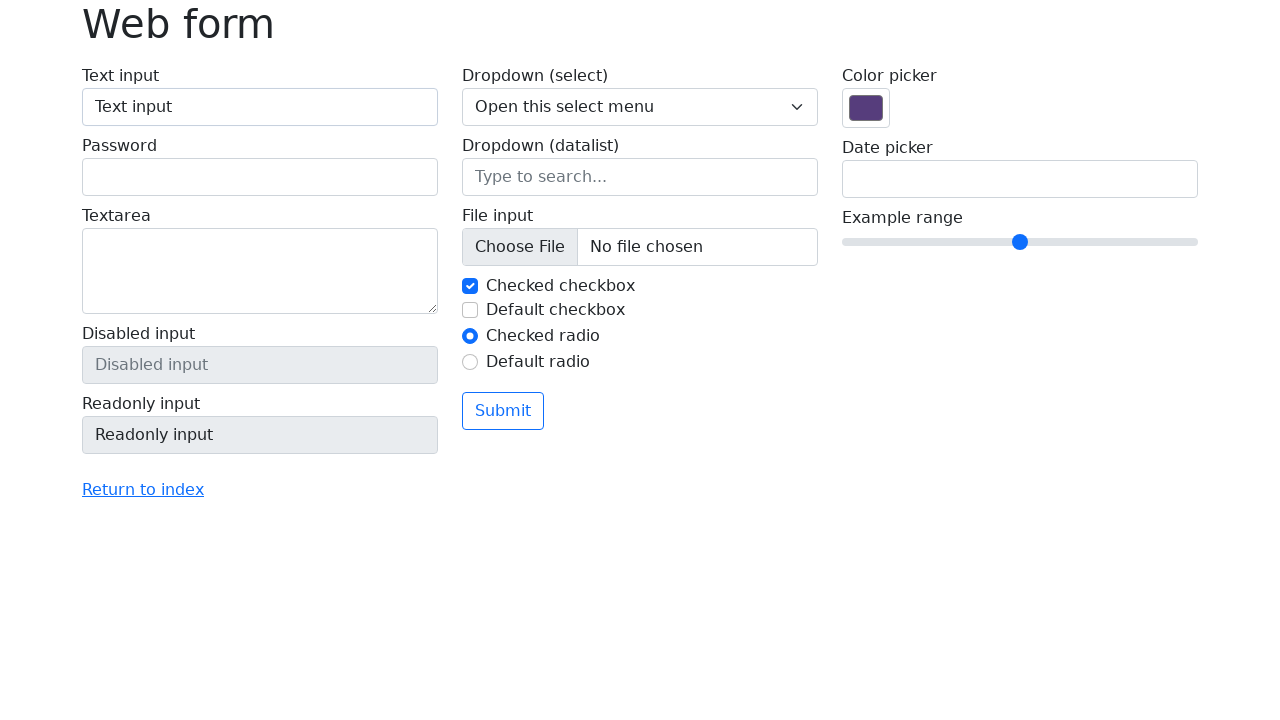

Filled password field with 'Password' on input[name='my-password']
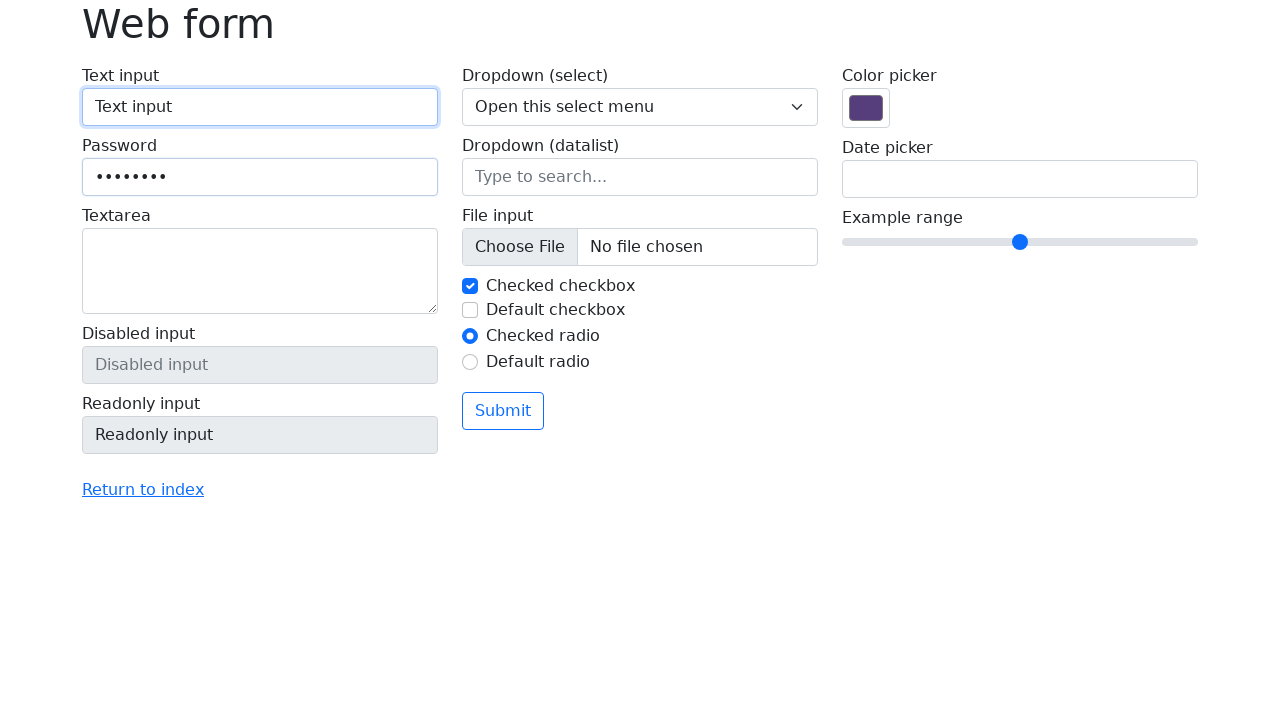

Filled textarea with 'Textarea' on xpath=/html/body/main/div/form/div/div[1]/label[3]/textarea
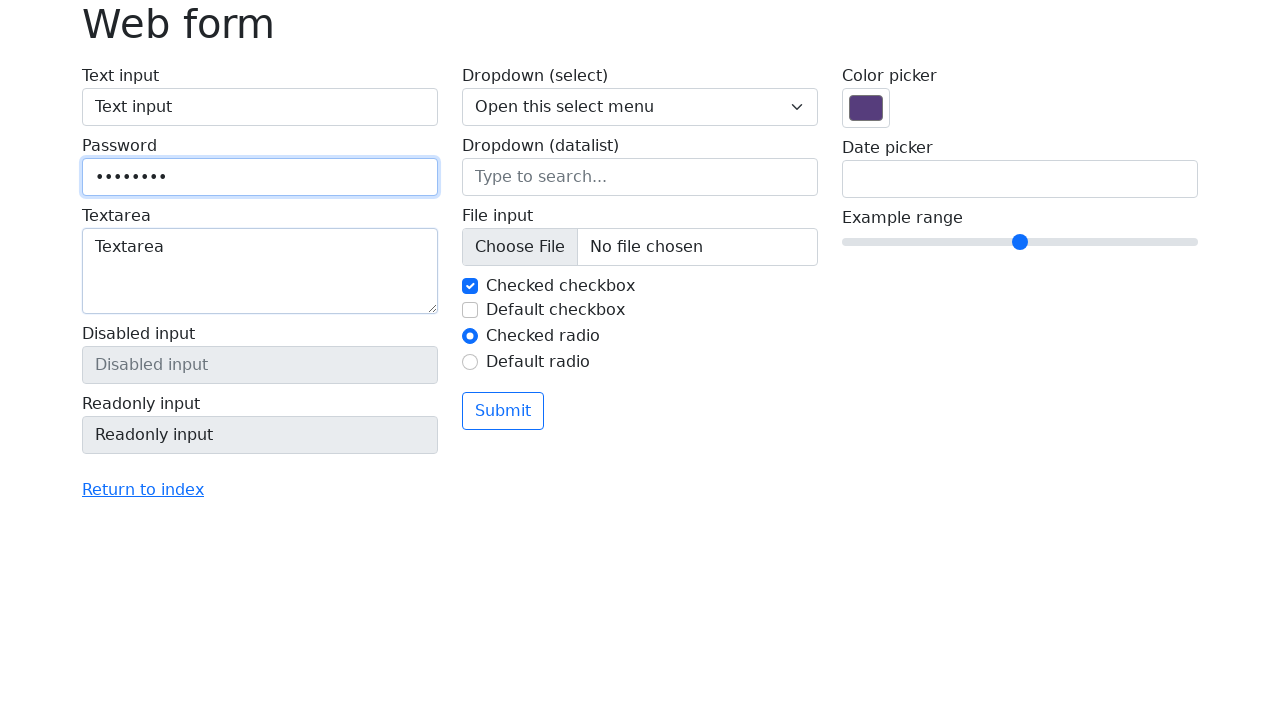

Selected 'Two' from dropdown menu on xpath=/html/body/main/div/form/div/div[2]/label[1]/select
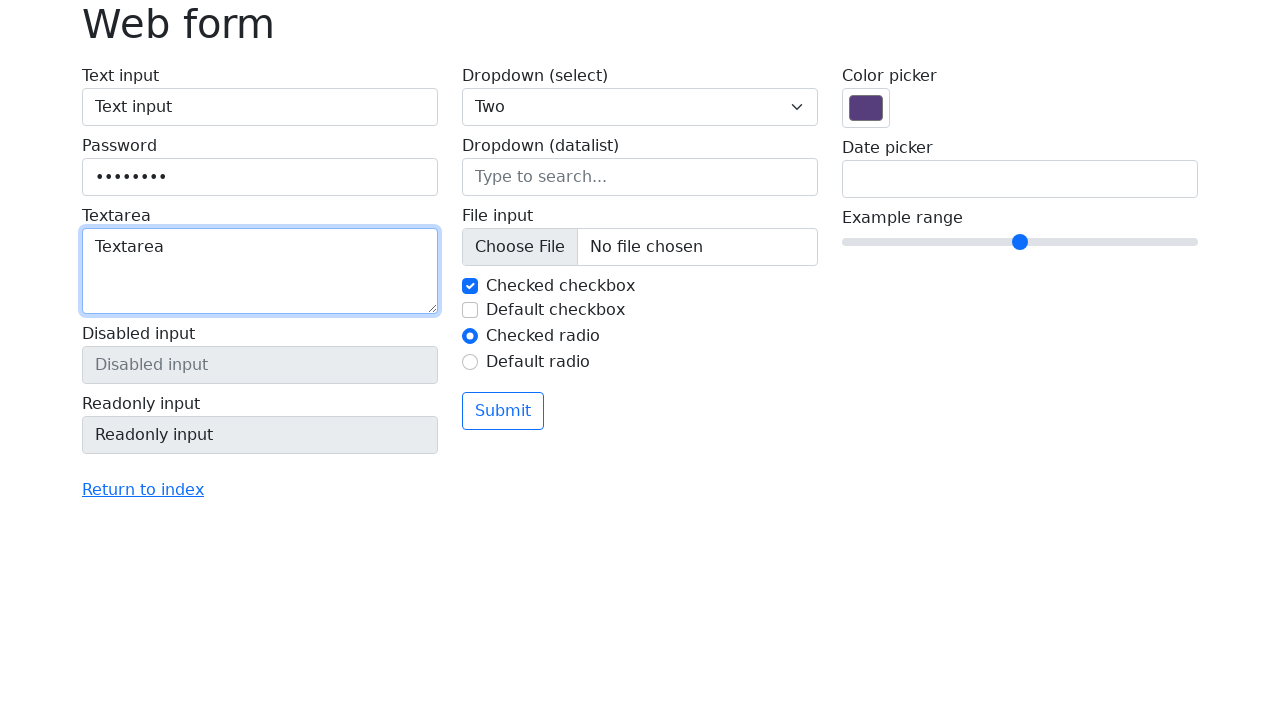

Filled datalist input with 'New York' on xpath=/html/body/main/div/form/div/div[2]/label[2]/input
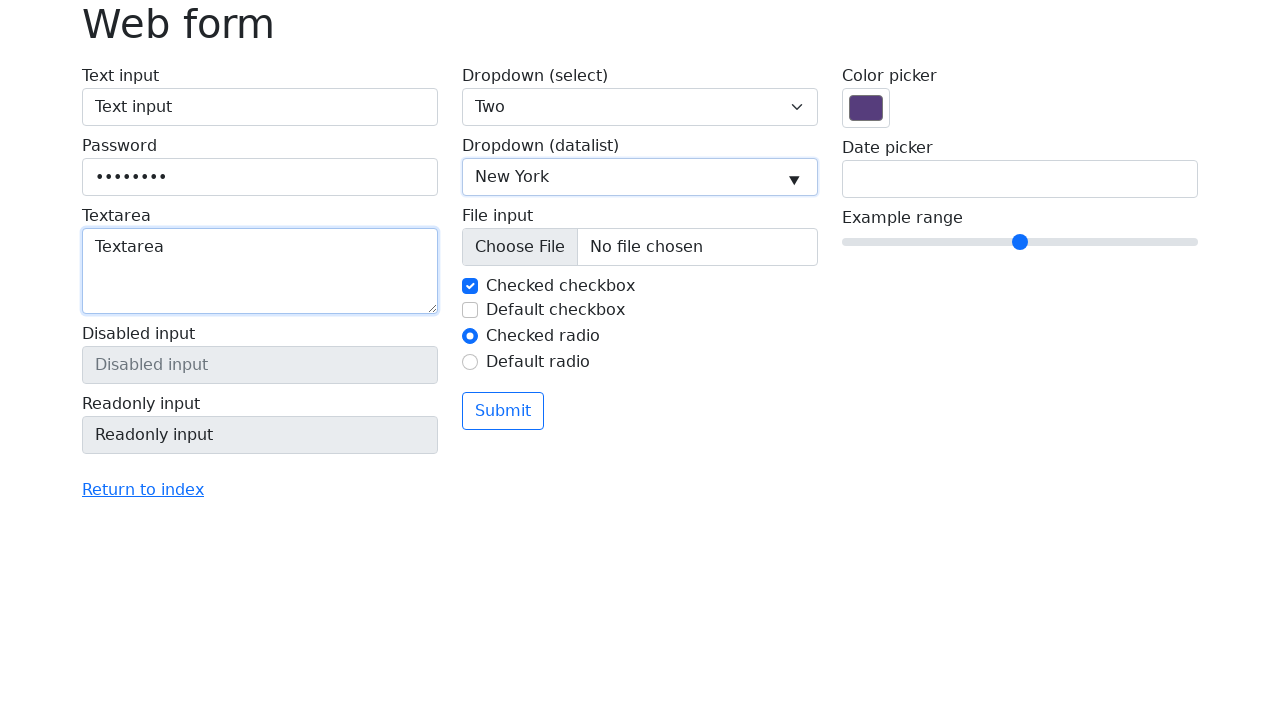

First checkbox was already checked
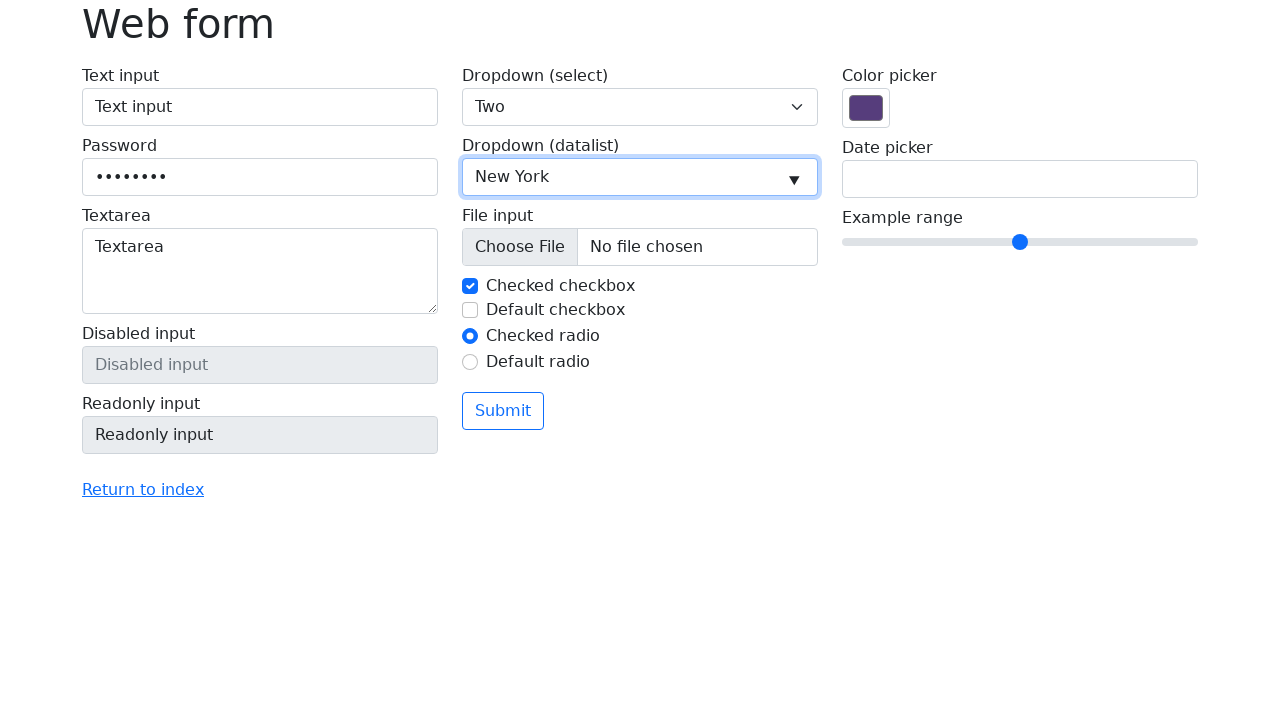

Clicked second checkbox to enable it at (470, 310) on xpath=/html/body/main/div/form/div/div[2]/div[1]/label[2]/input
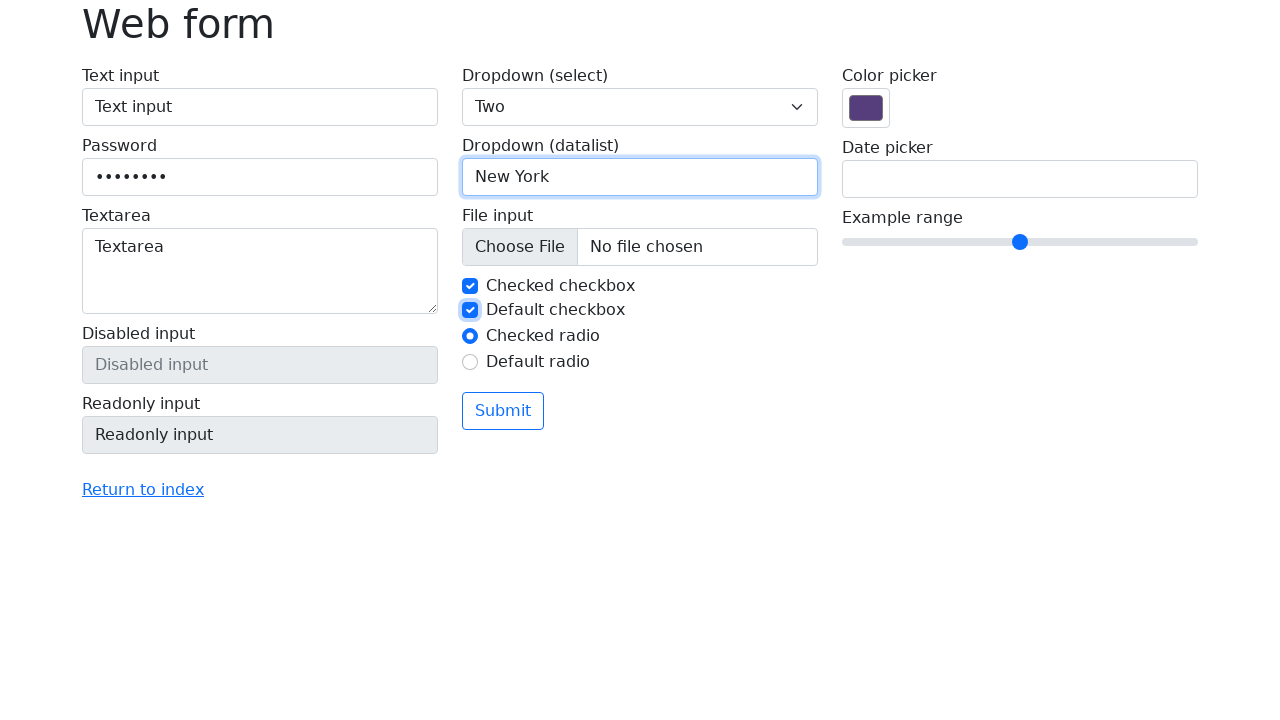

Filled date picker with today's date: 02/28/2026 on xpath=/html/body/main/div/form/div/div[3]/label[2]/input
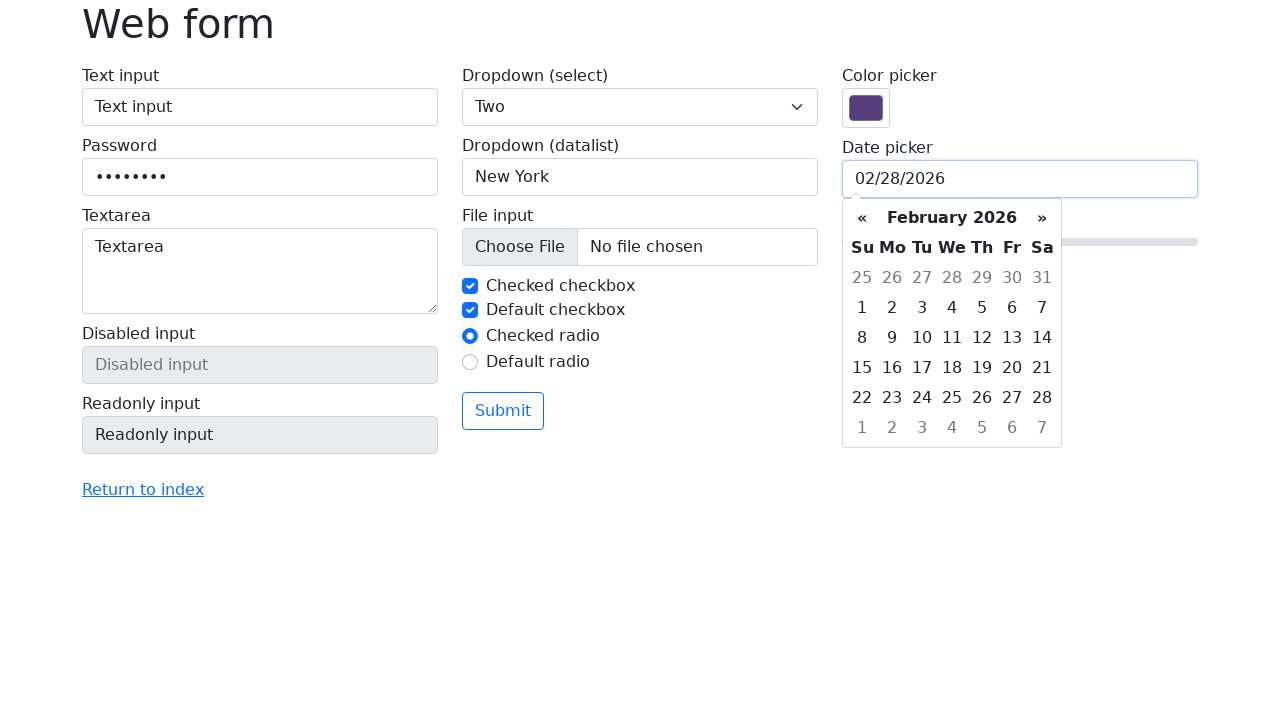

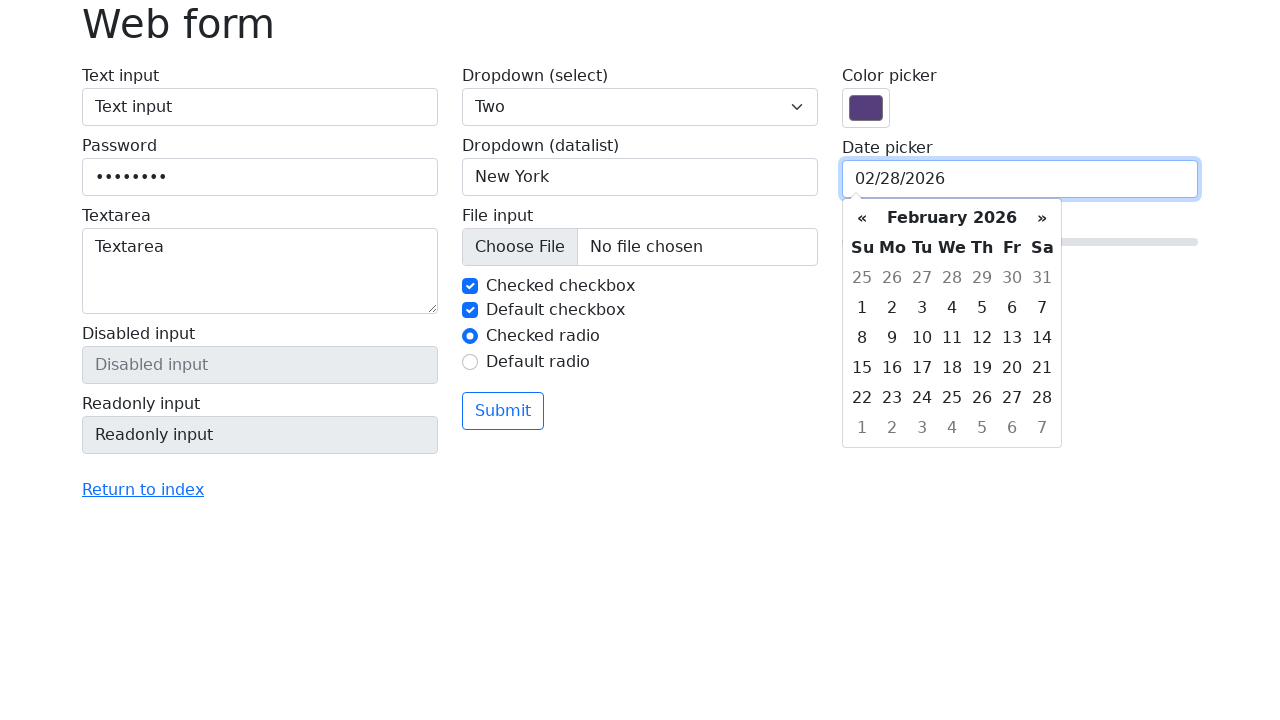